Tests login validation with incorrect username and correct password

Starting URL: https://www.demoblaze.com/

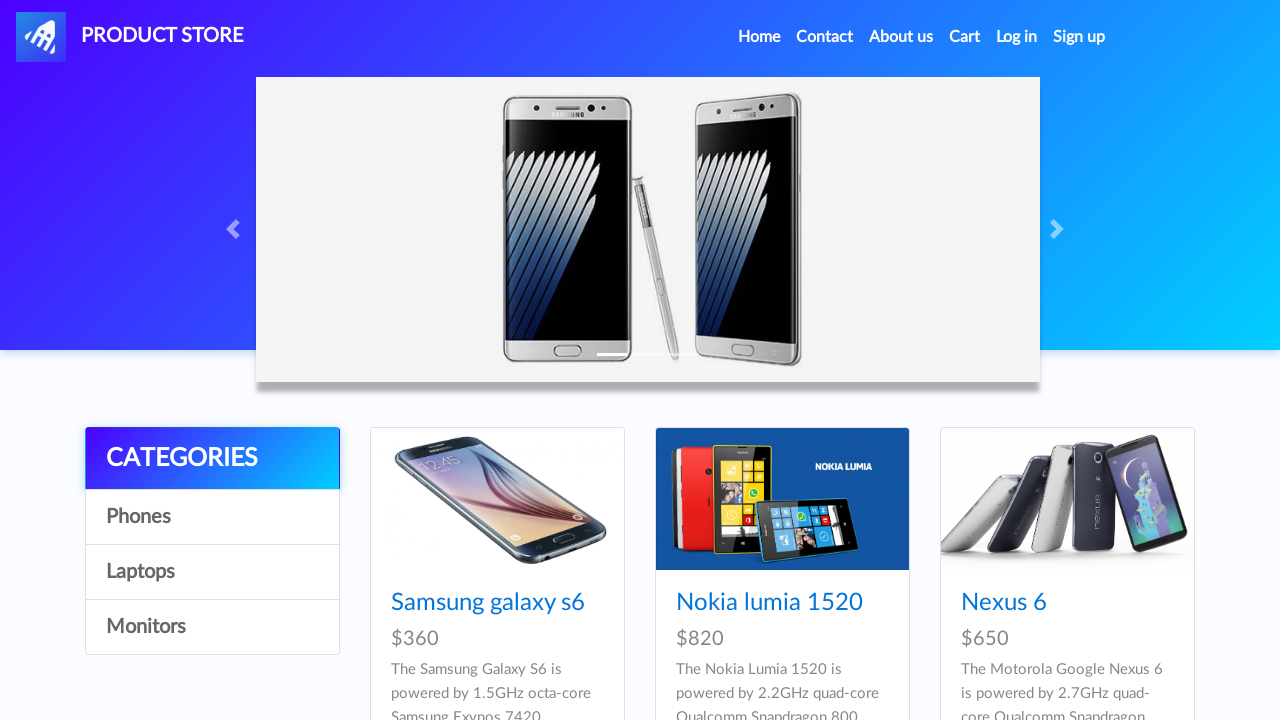

Clicked Log in button to open login modal at (1017, 37) on #login2
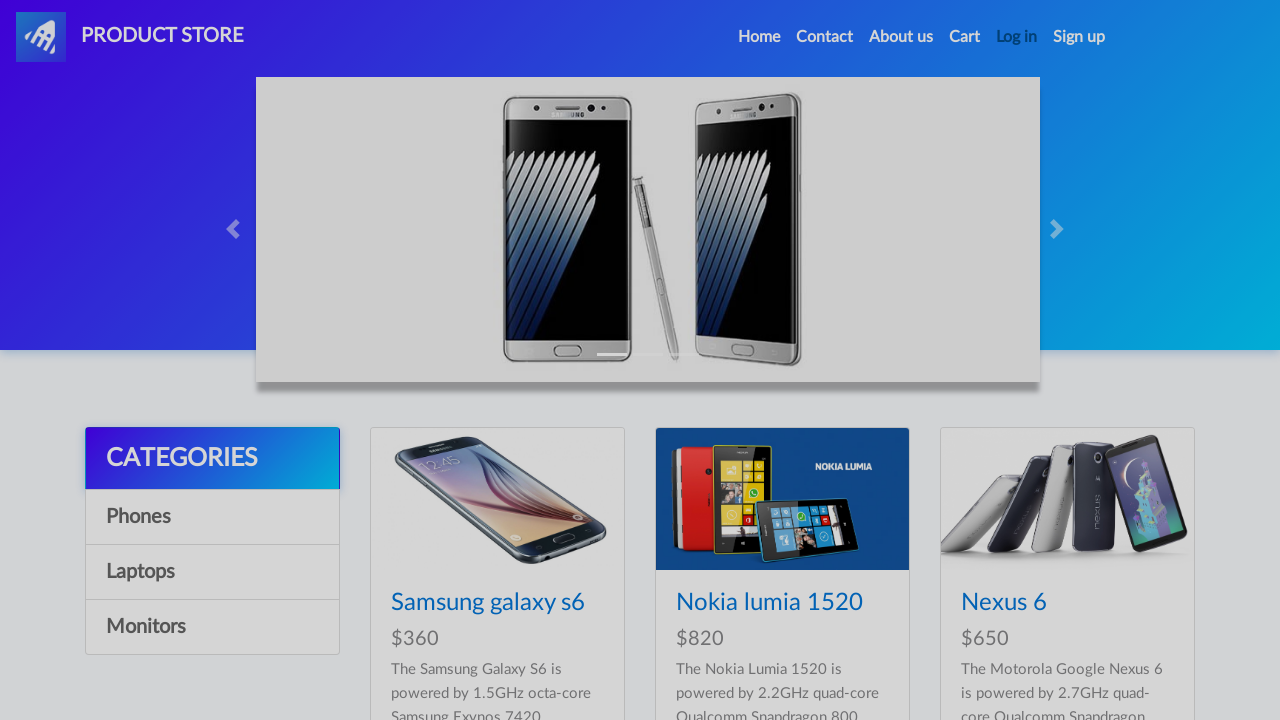

Login username field became visible
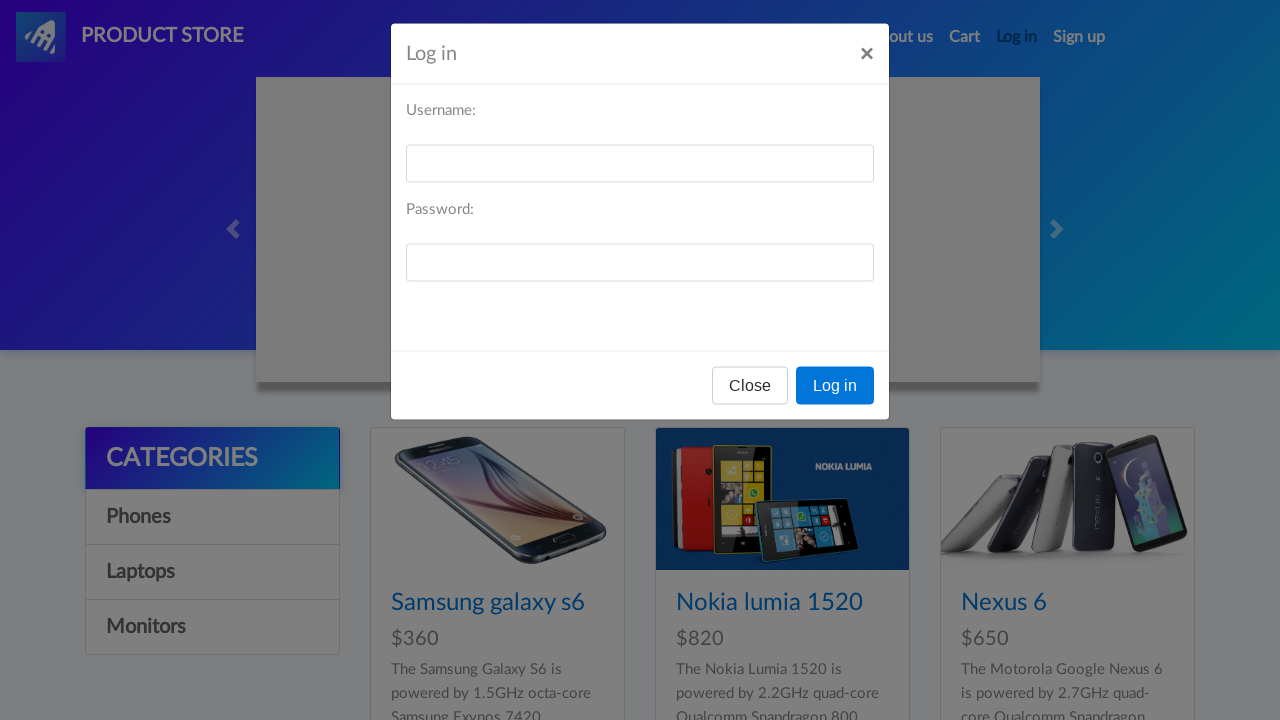

Filled username field with incorrect username '9656' on #loginusername
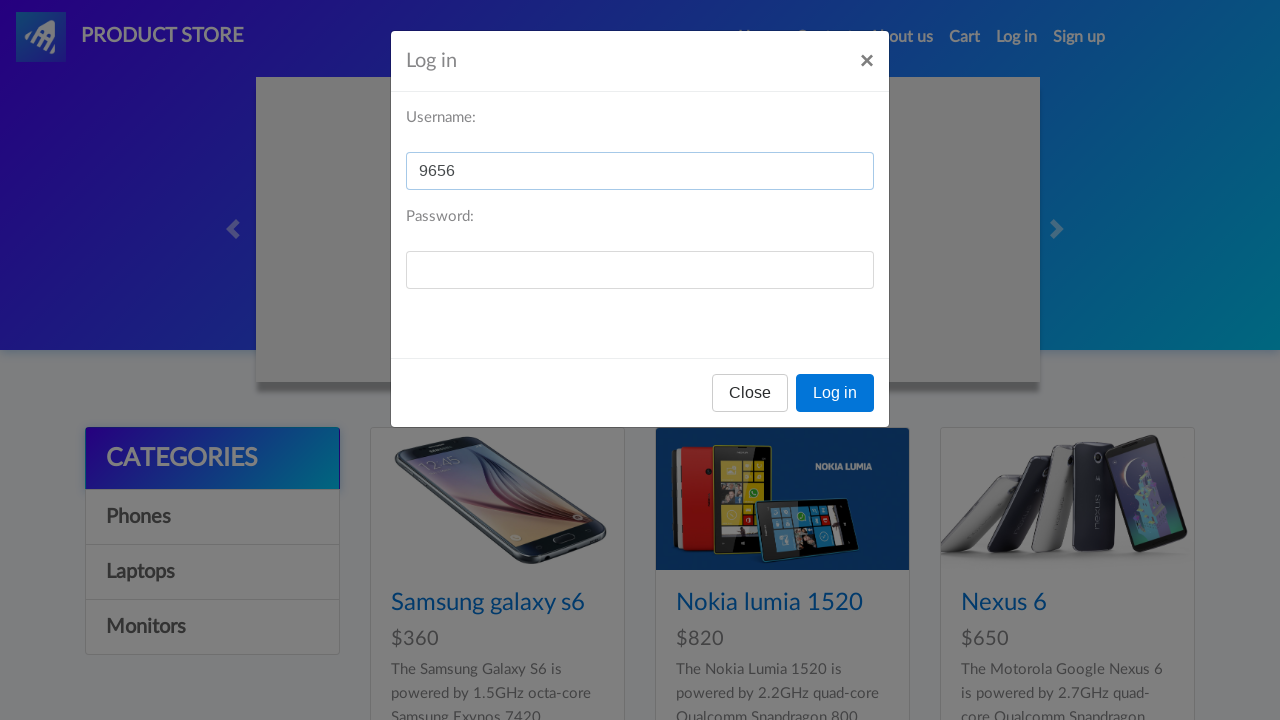

Filled password field with correct password 'esr123456' on #loginpassword
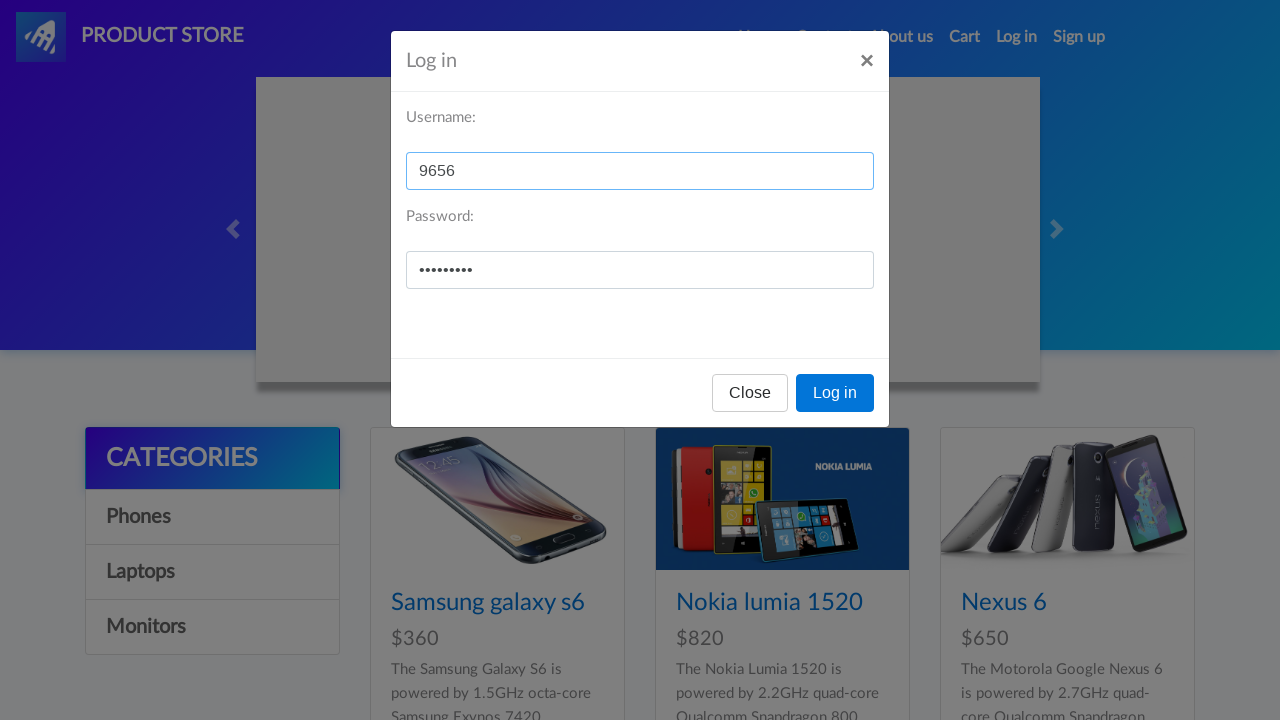

Clicked Log in button to submit login form at (835, 393) on xpath=//button[contains(text(),'Log in')]
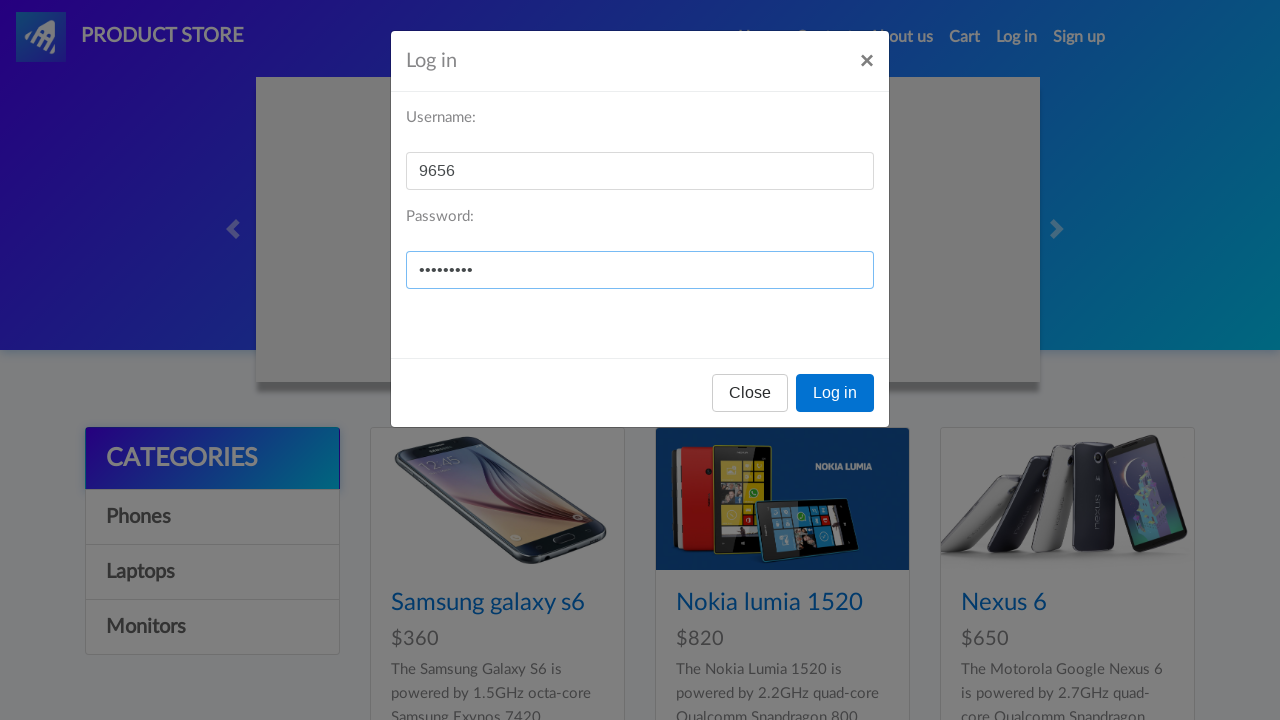

Set up dialog handler to accept alerts
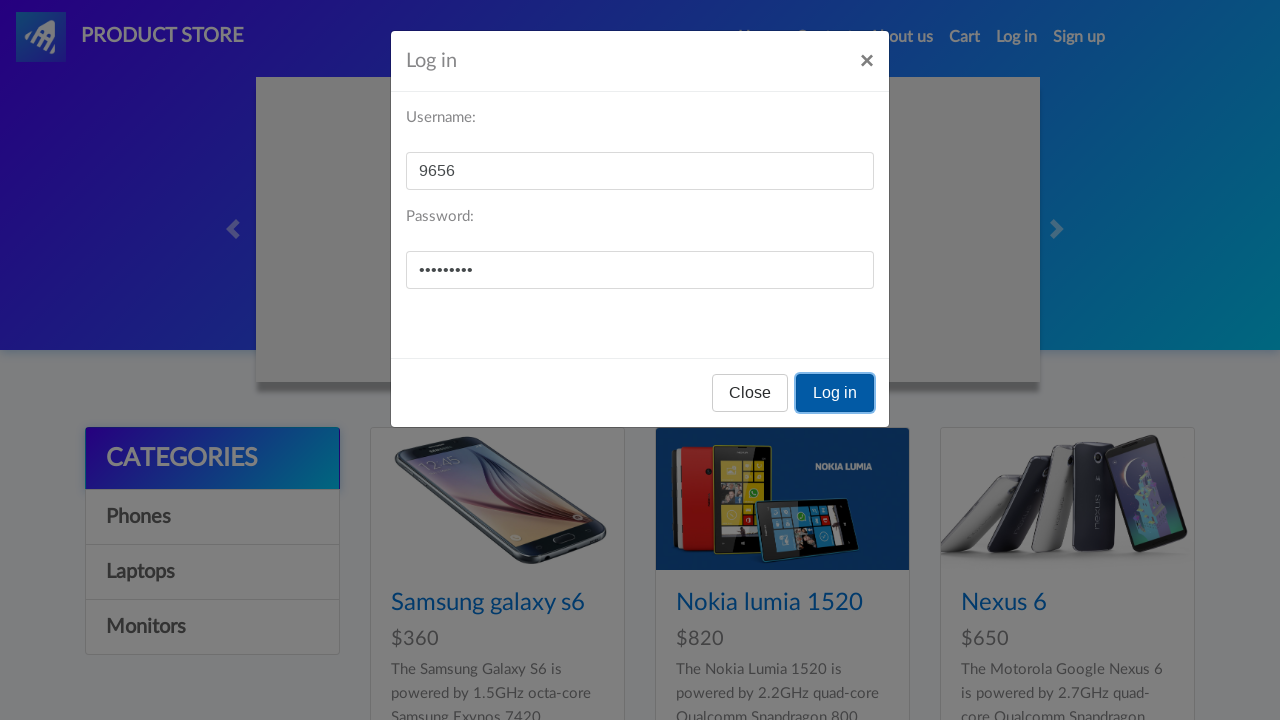

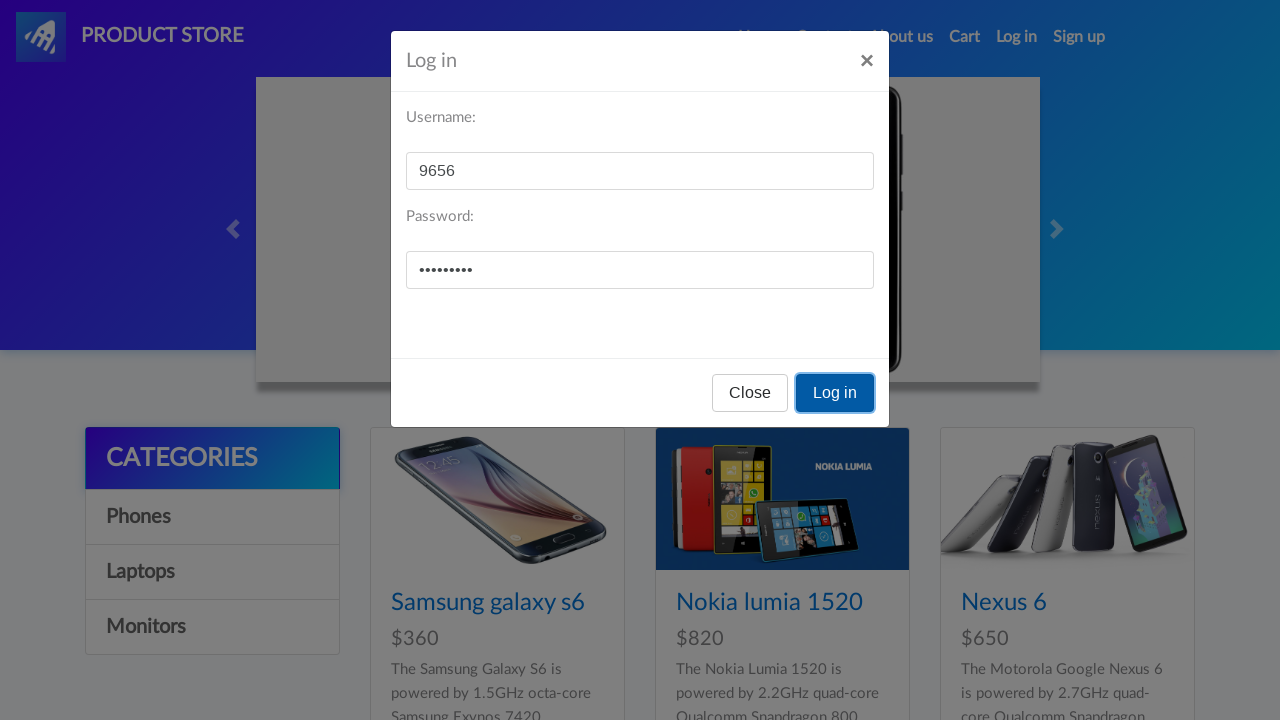